Tests that editing age with text instead of number should fail

Starting URL: https://davi-vert.vercel.app/index.html

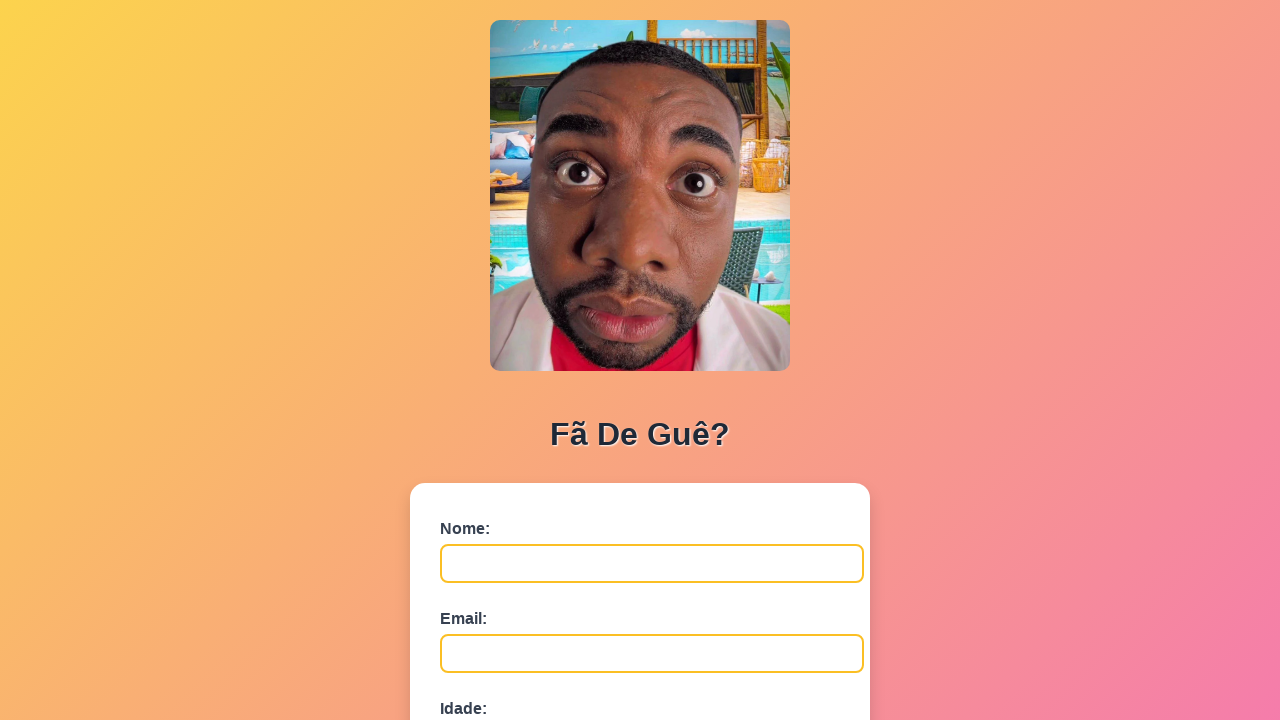

Cleared localStorage
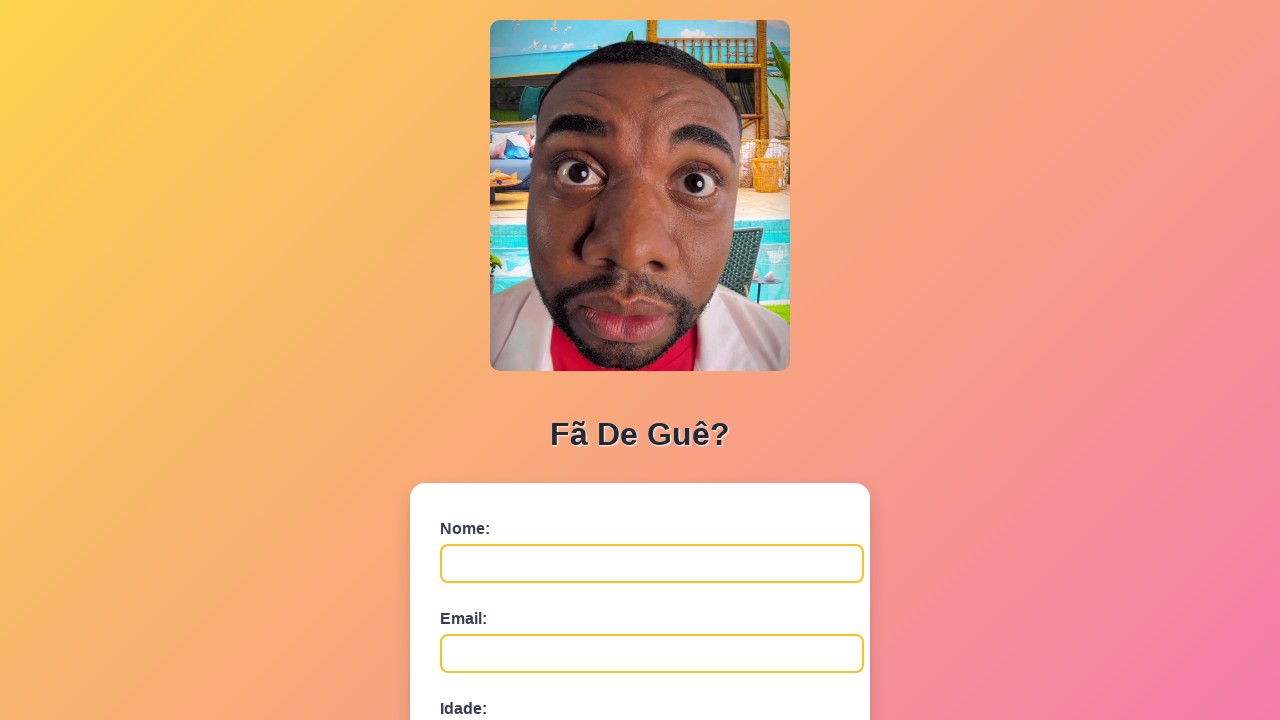

Filled name field with 'Vanessa Cardoso Reis' on #nome
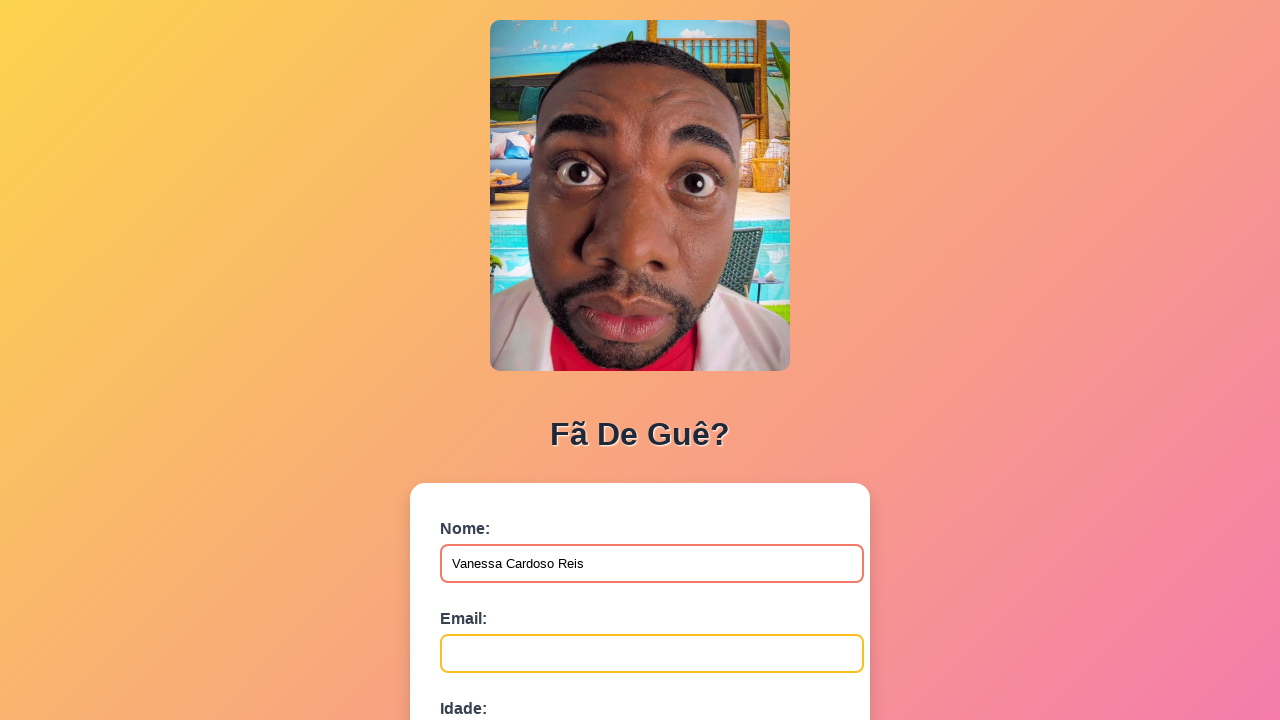

Filled email field with 'vanessa.reis@example.com' on #email
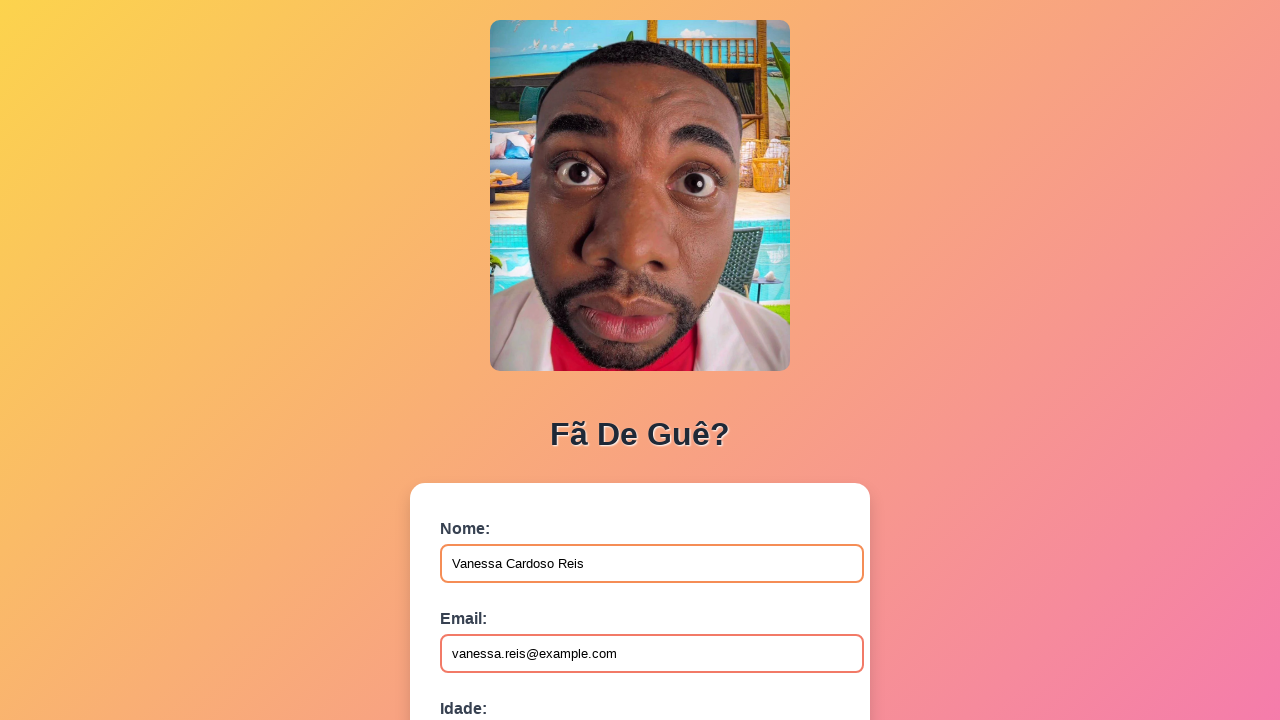

Filled age field with '20' on #idade
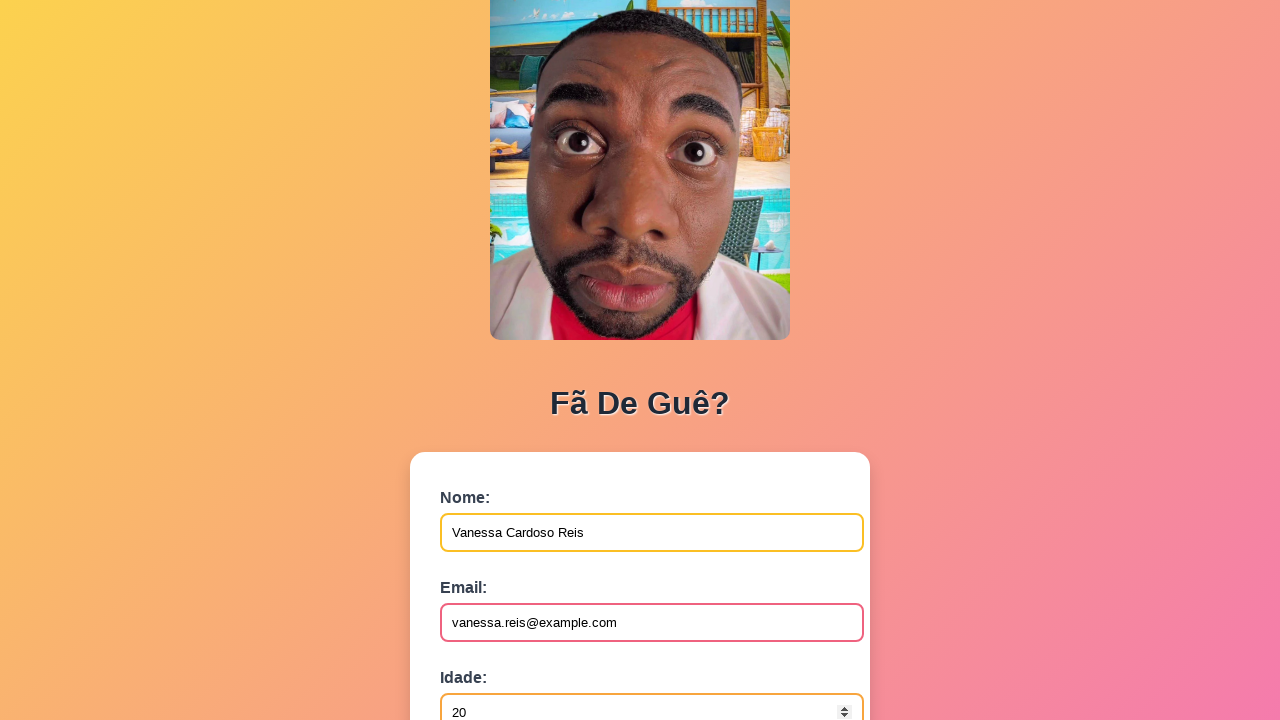

Clicked submit button to register fan at (490, 569) on button[type='submit']
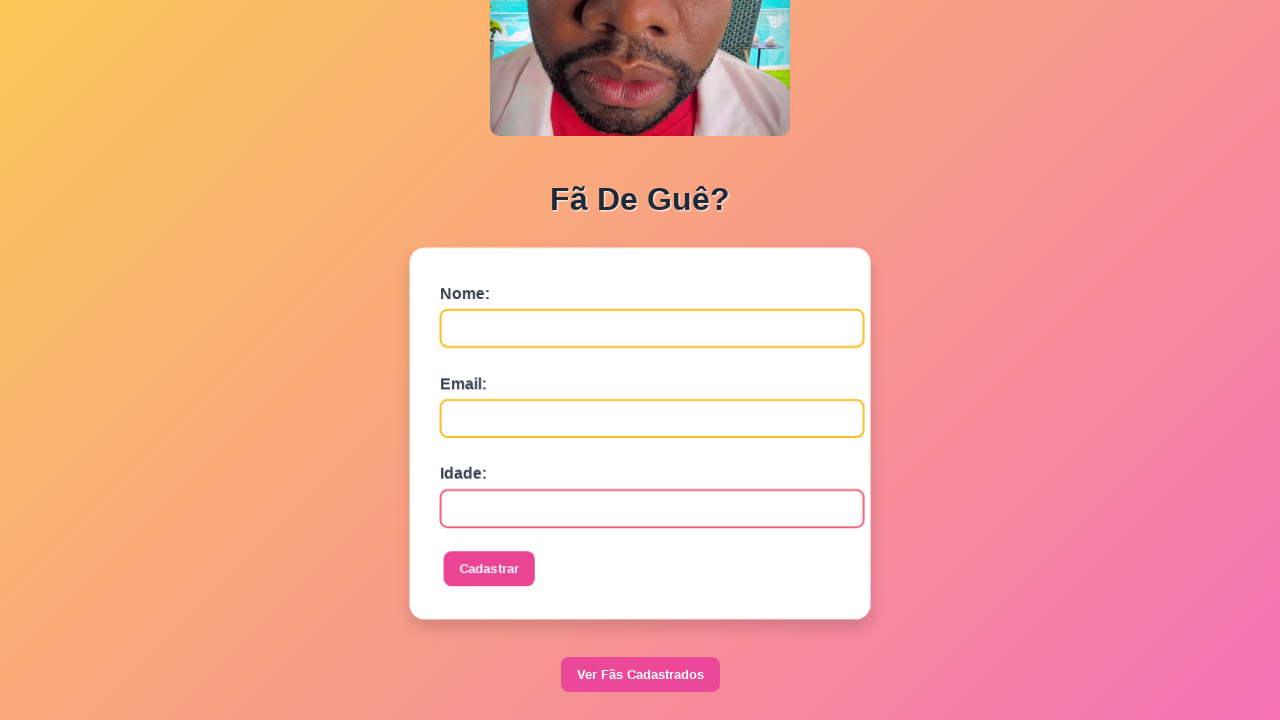

Set up dialog handler to accept alerts
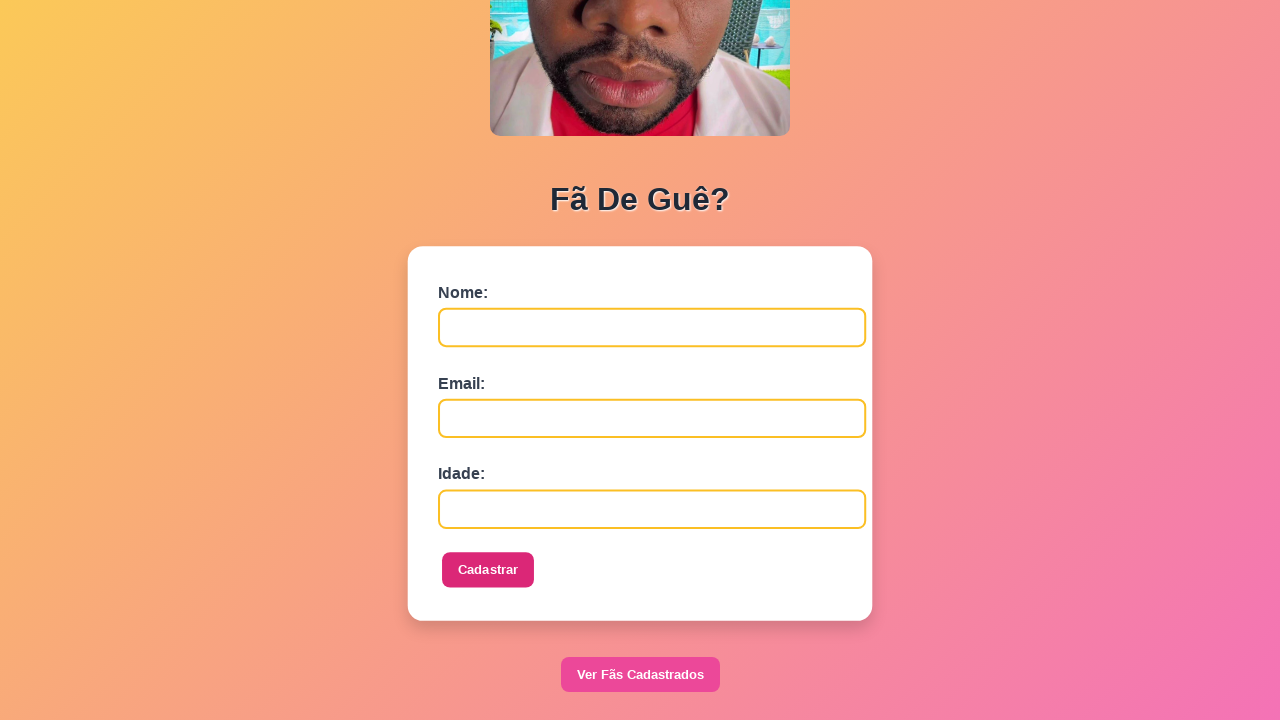

Navigated to list page
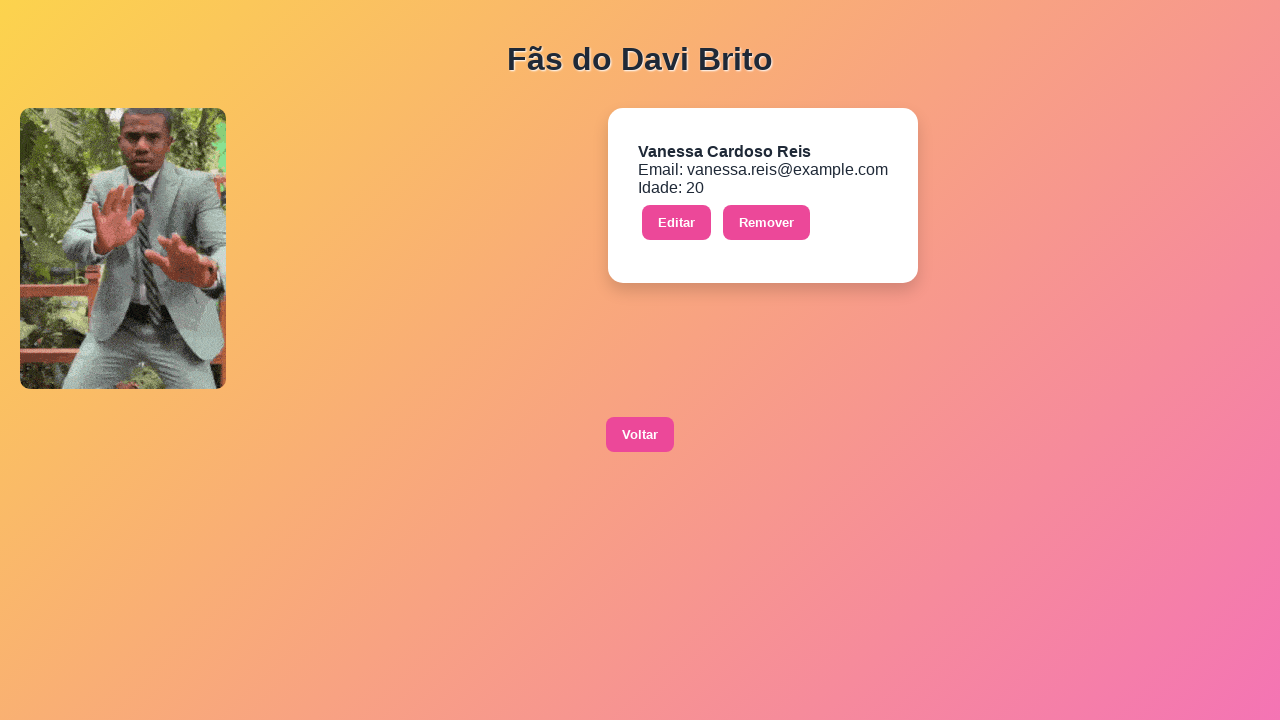

Set up prompt handler to return text 'vinte' for age input
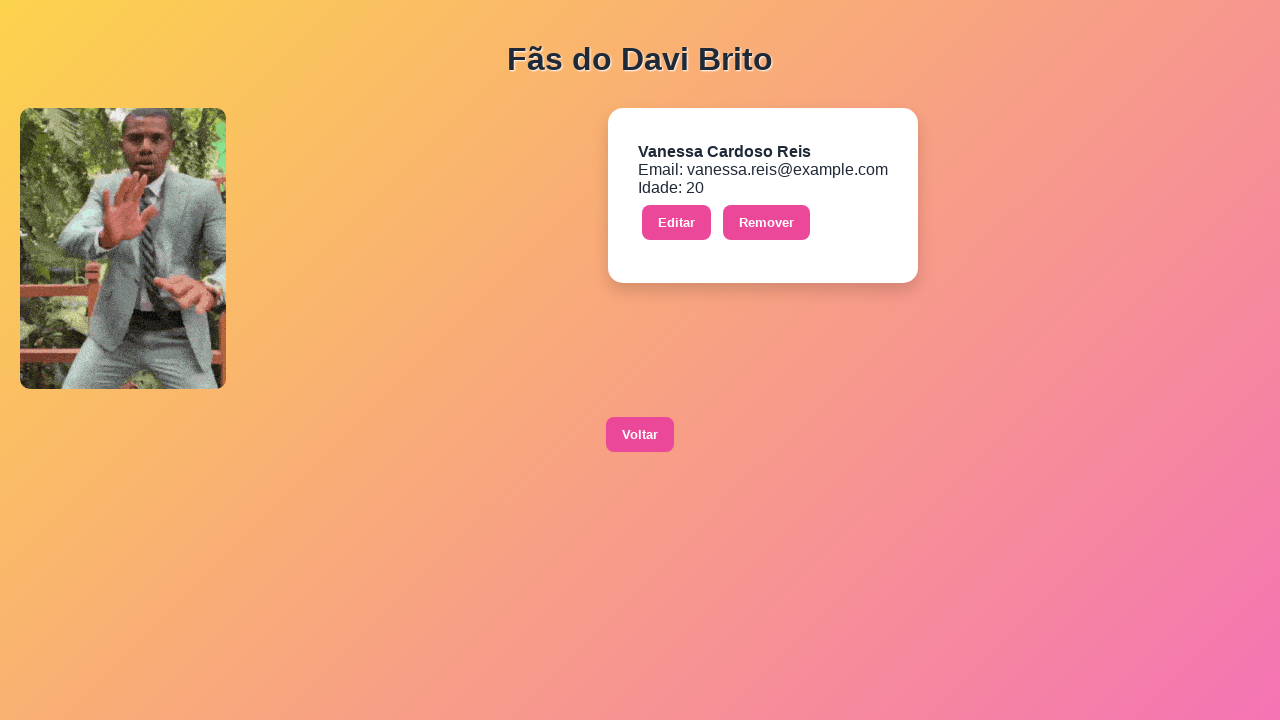

Clicked edit button to attempt editing age with text at (676, 223) on xpath=//button[contains(text(),'Editar')]
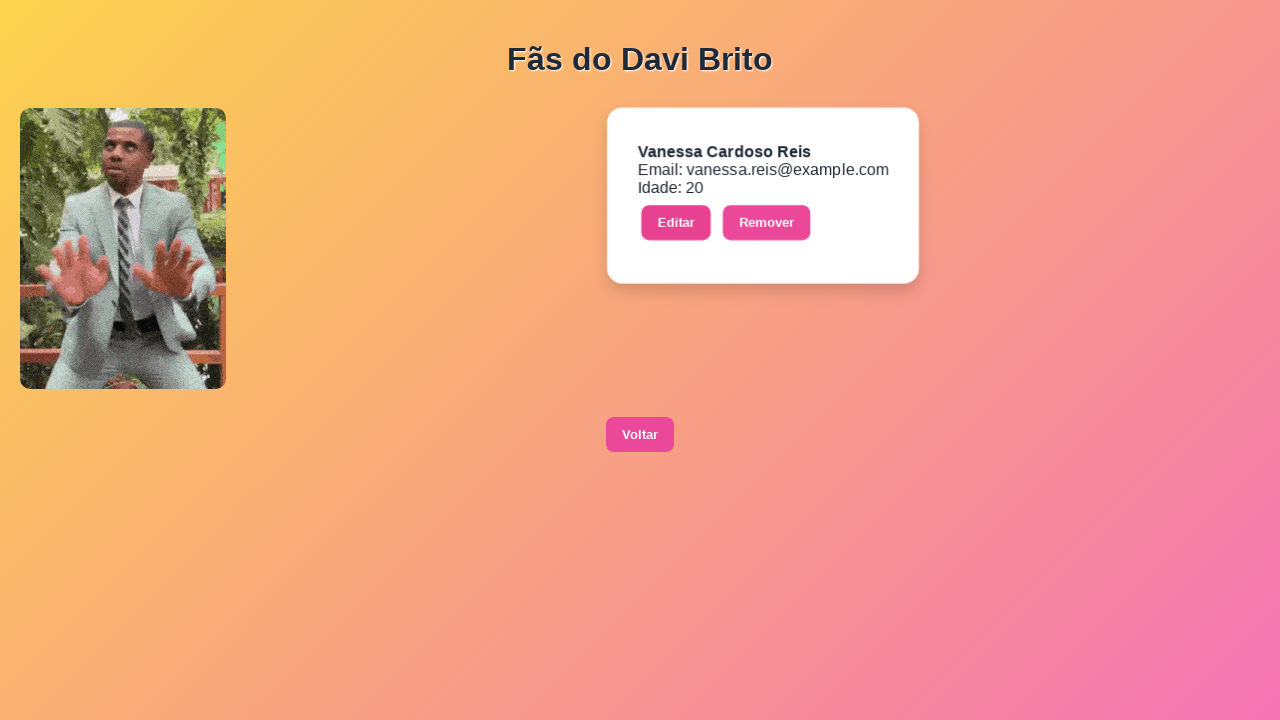

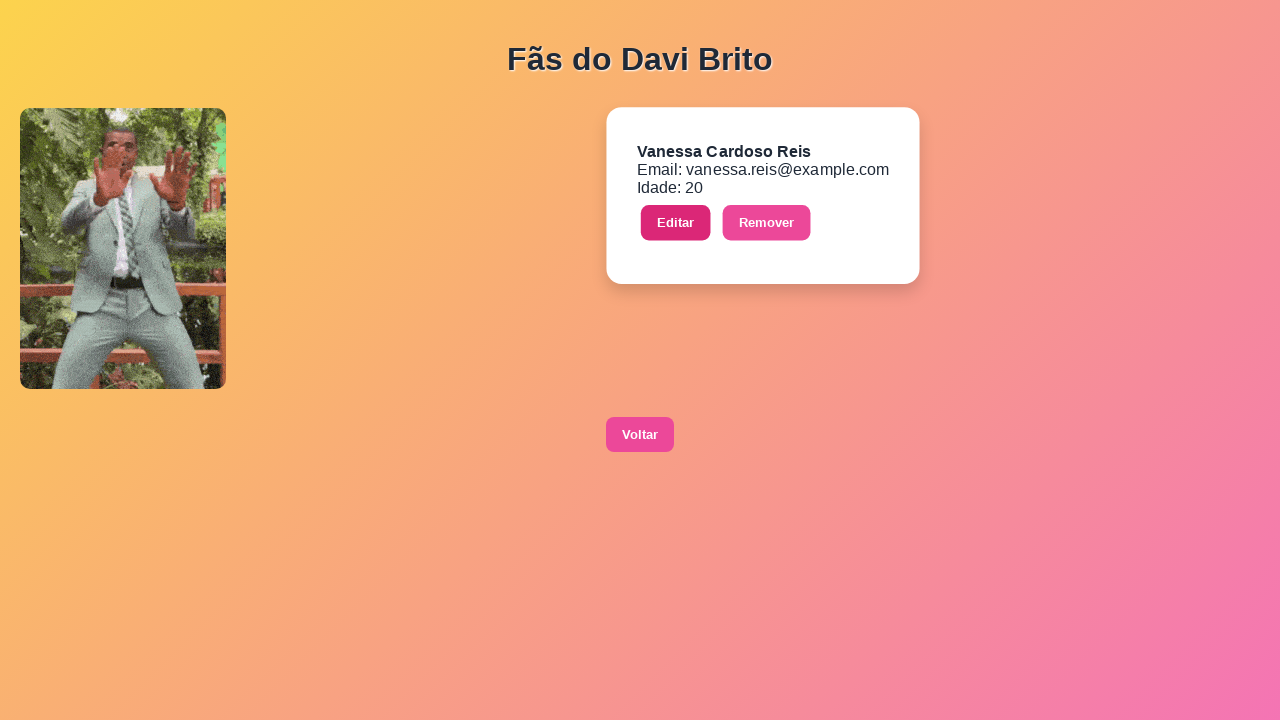